Tests a jQuery ComboTree dropdown by selecting multiple nested options from the tree structure

Starting URL: https://www.jqueryscript.net/demo/Drop-Down-Combo-Tree/

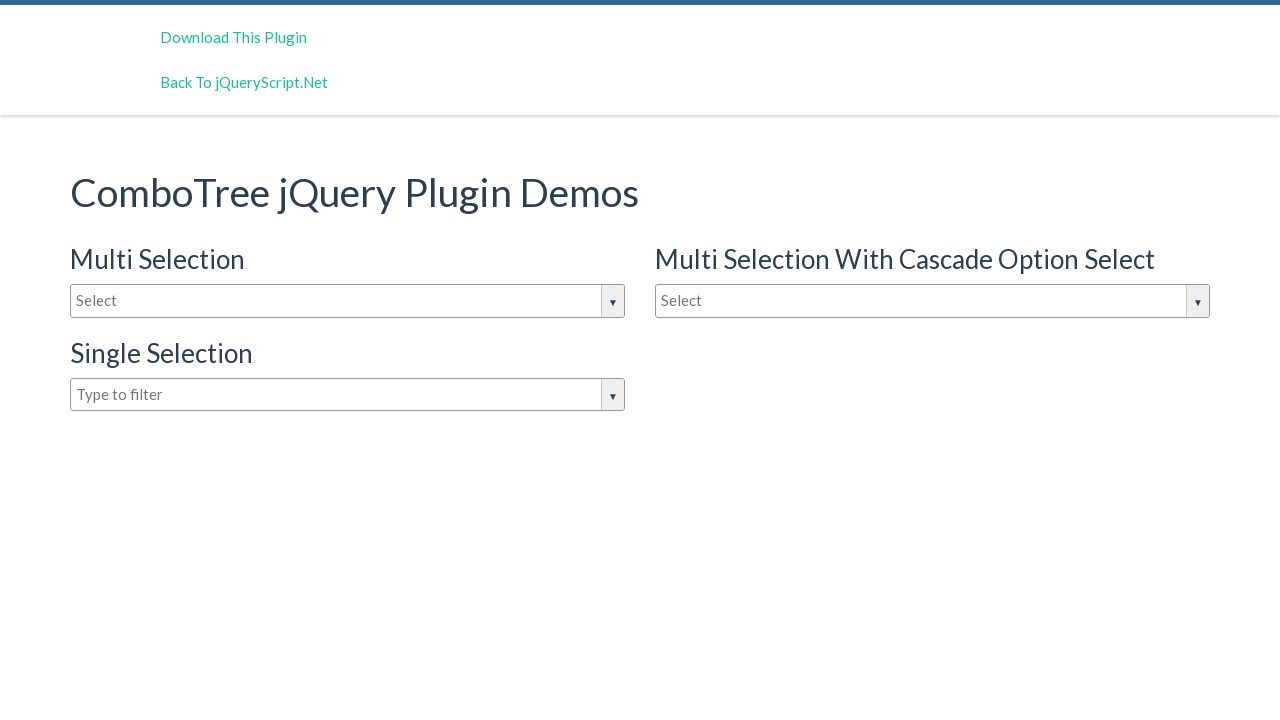

Clicked on ComboTree input to open dropdown at (932, 301) on input#justAnInputBox1
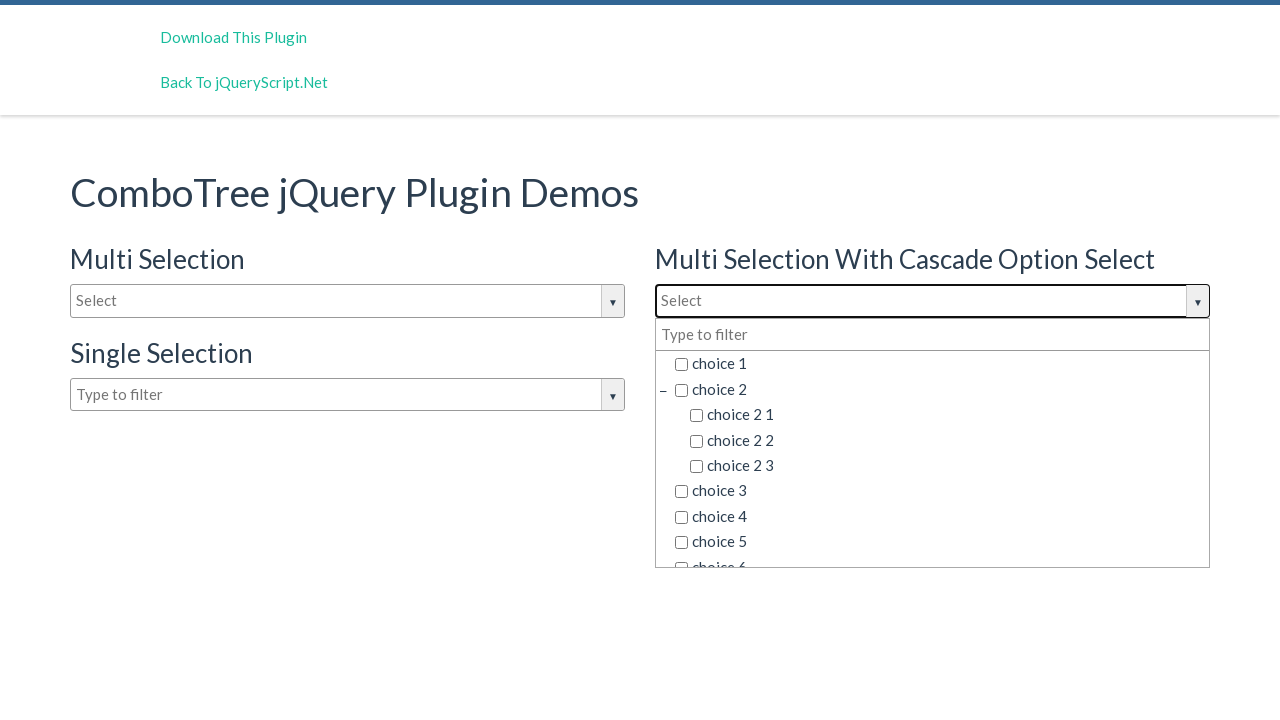

Waited for dropdown to become visible
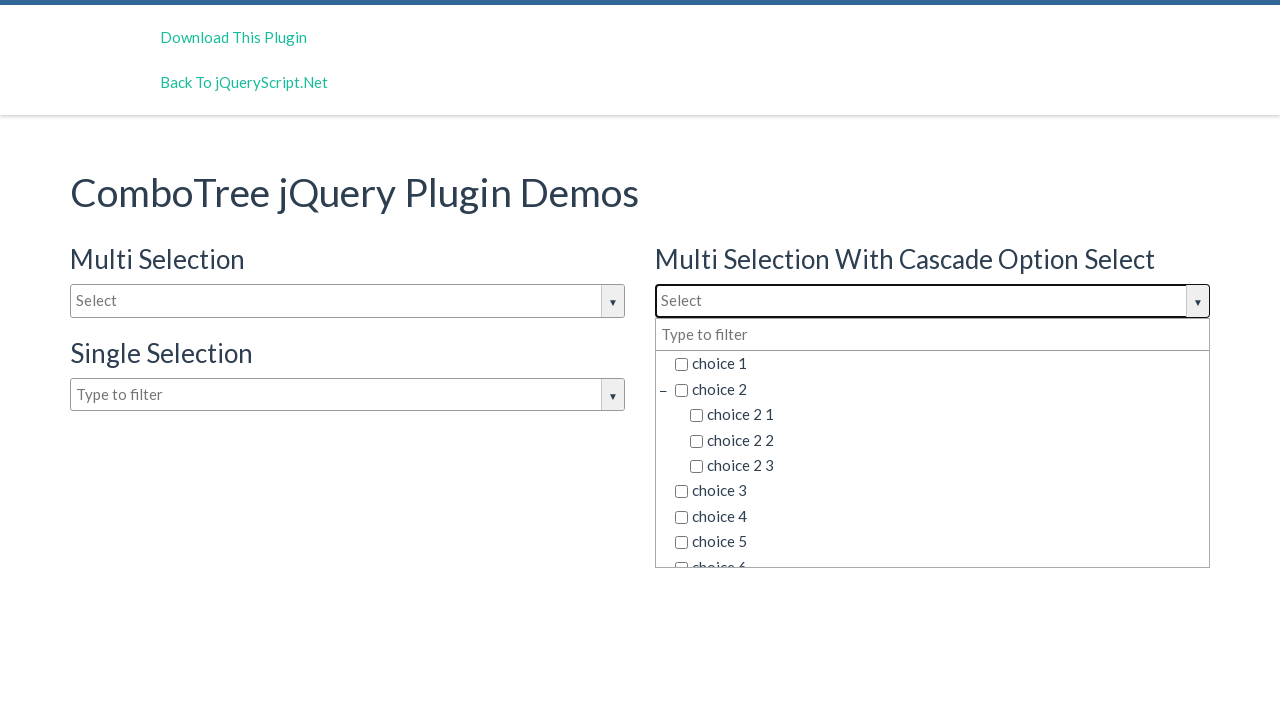

Selected 'choice 1' from the tree at (940, 364) on xpath=//input[@id='justAnInputBox1']/parent::div/following-sibling::div//span[co
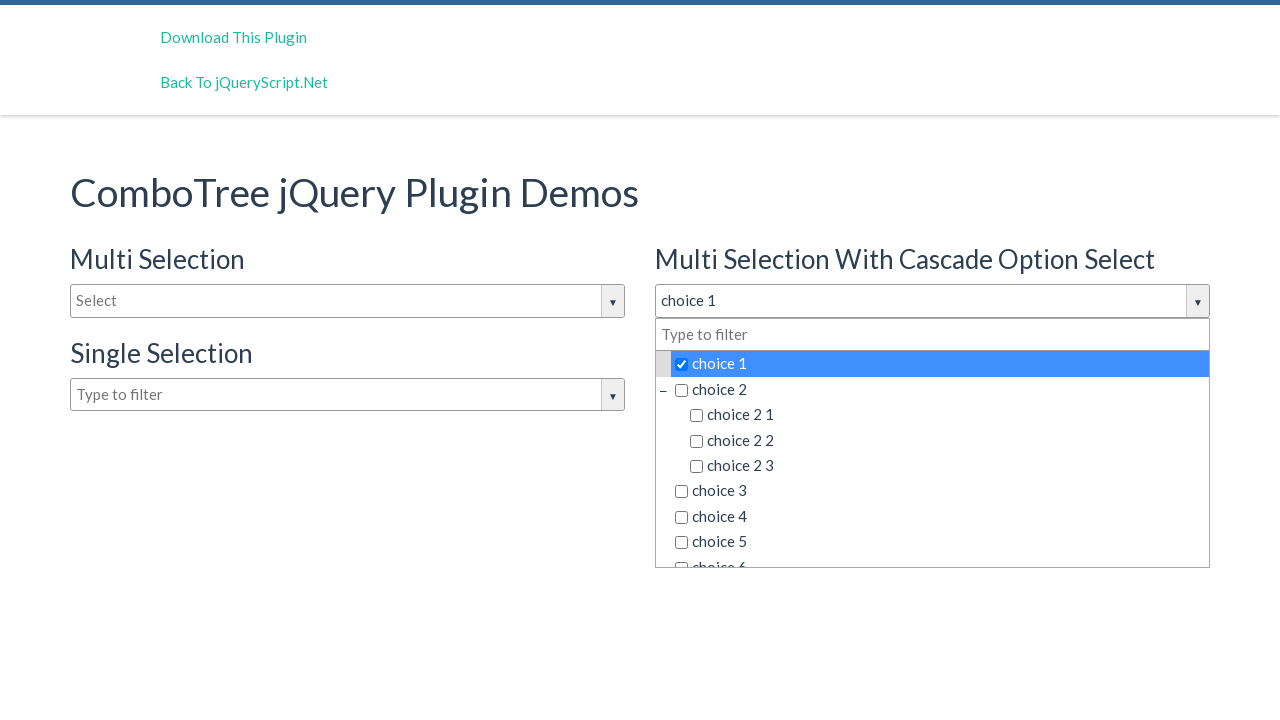

Waited after selecting choice 1
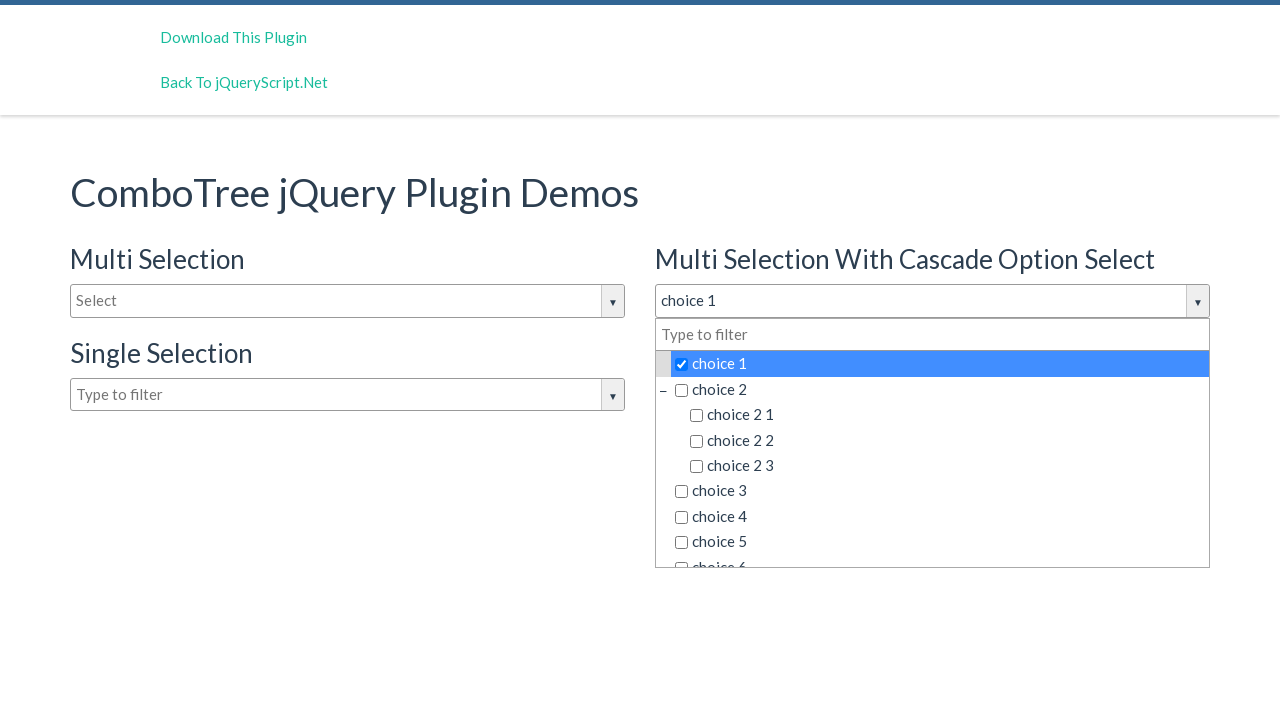

Selected 'choice 2 2' from the tree at (948, 440) on xpath=//input[@id='justAnInputBox1']/parent::div/following-sibling::div//span[co
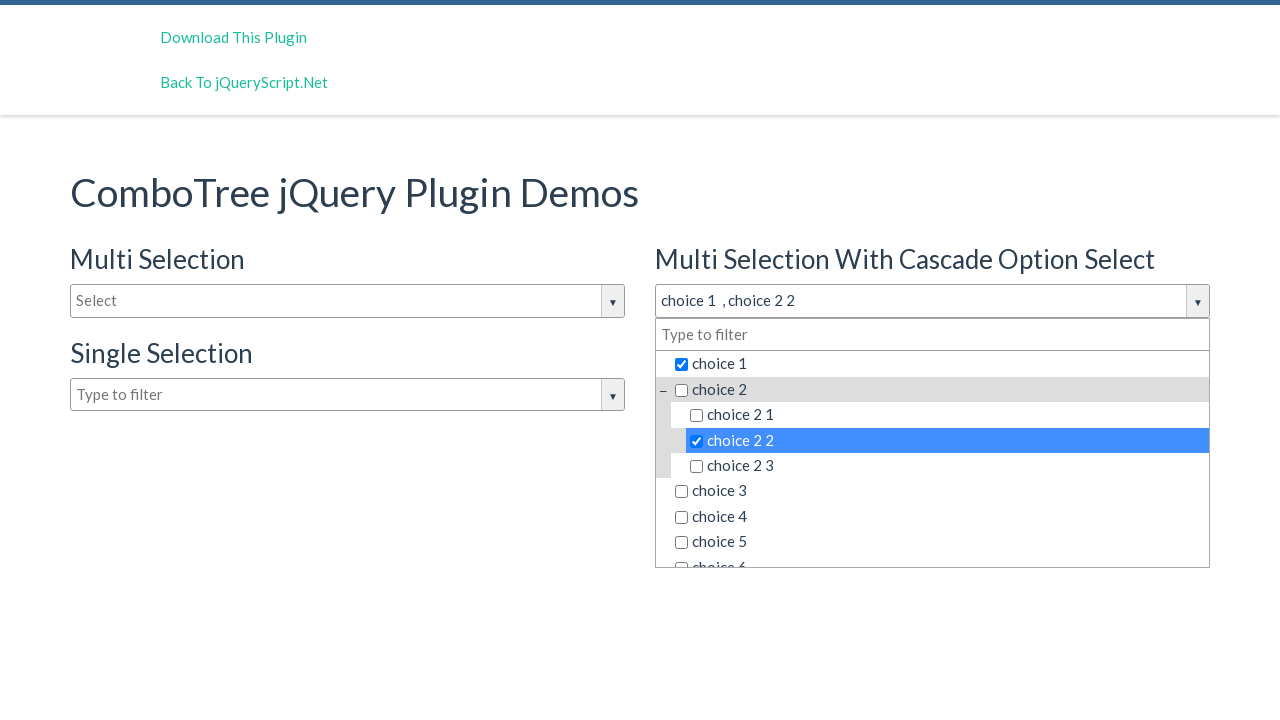

Waited after selecting choice 2 2
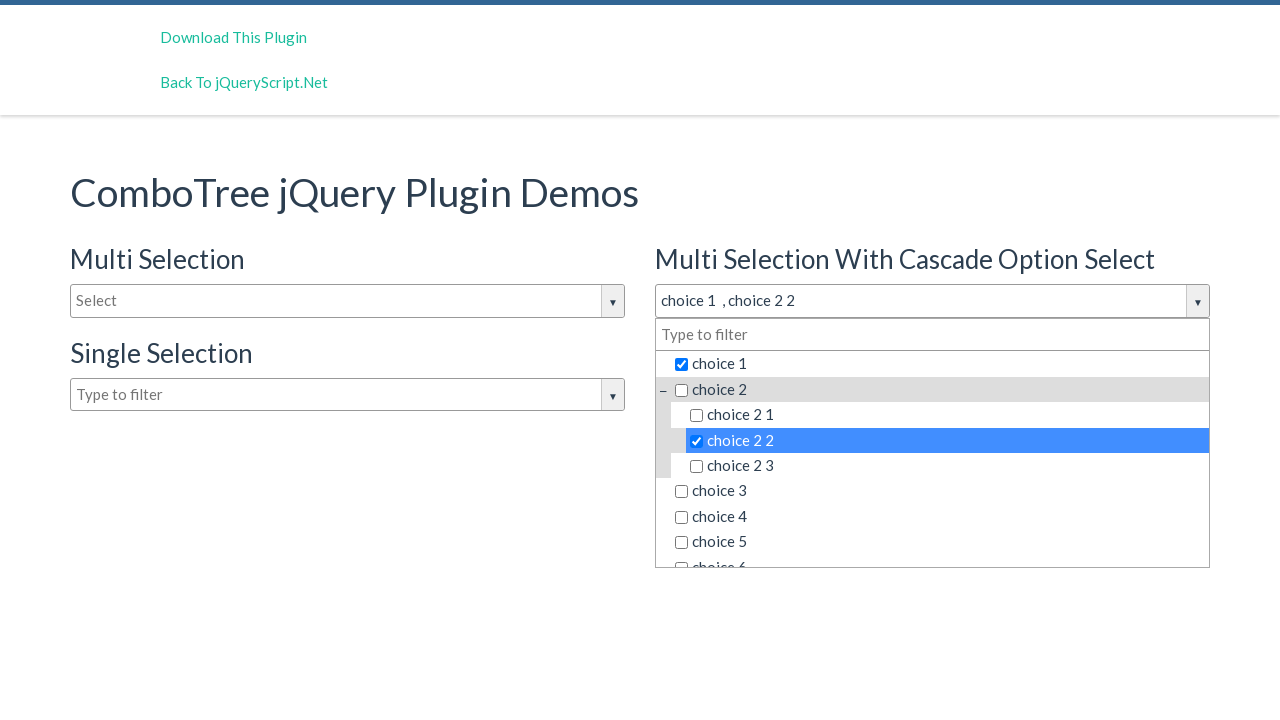

Selected 'choice 2 3' from the tree at (948, 466) on xpath=//input[@id='justAnInputBox1']/parent::div/following-sibling::div//span[co
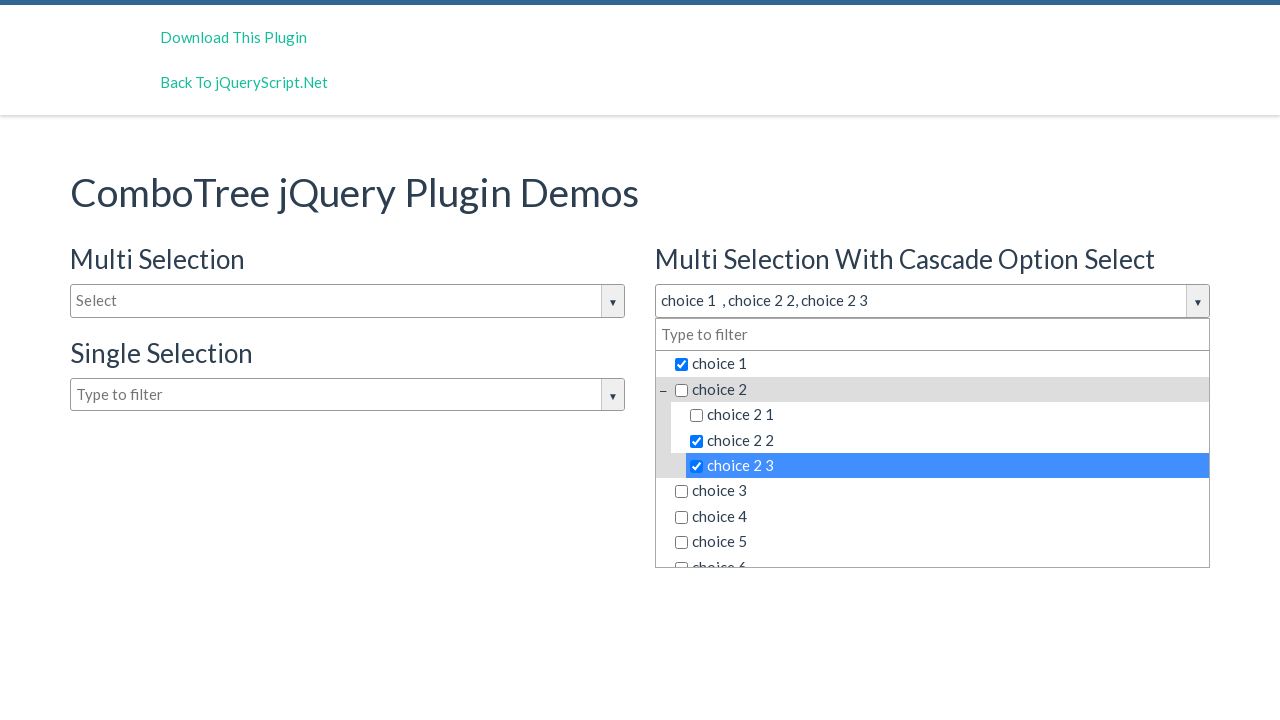

Waited after selecting choice 2 3
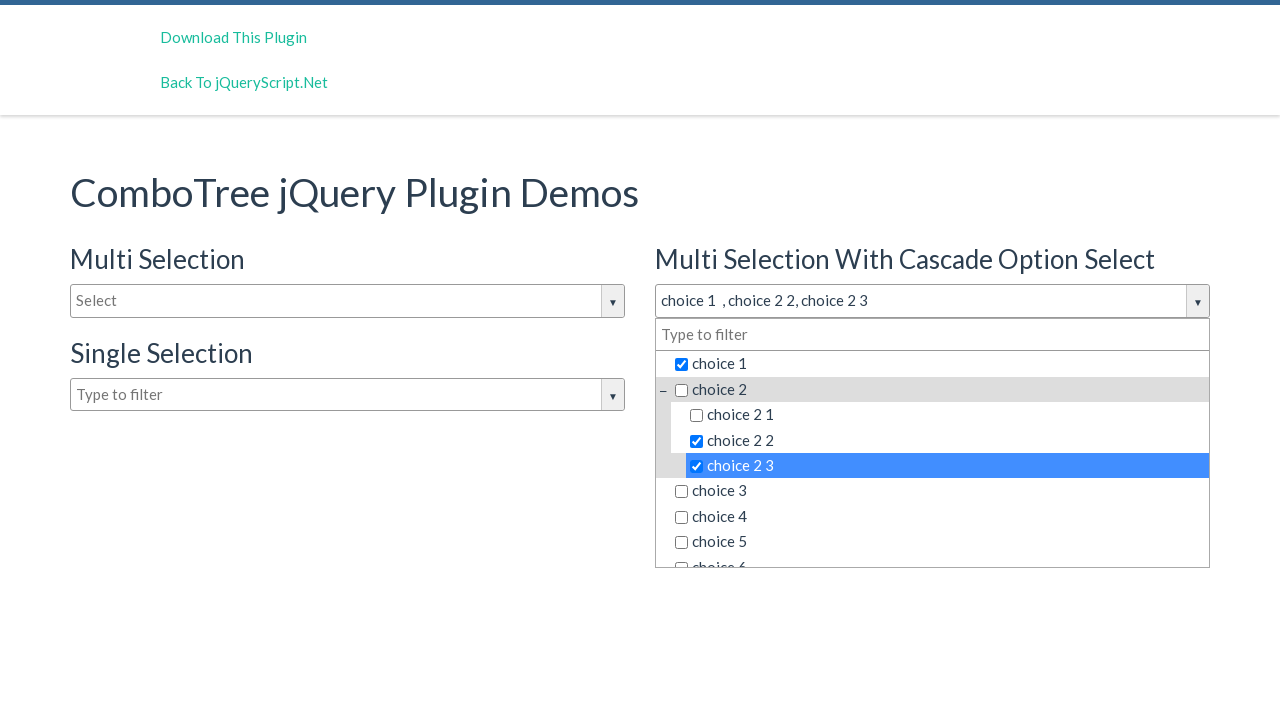

Selected 'choice 4' from the tree at (940, 517) on xpath=//input[@id='justAnInputBox1']/parent::div/following-sibling::div//span[co
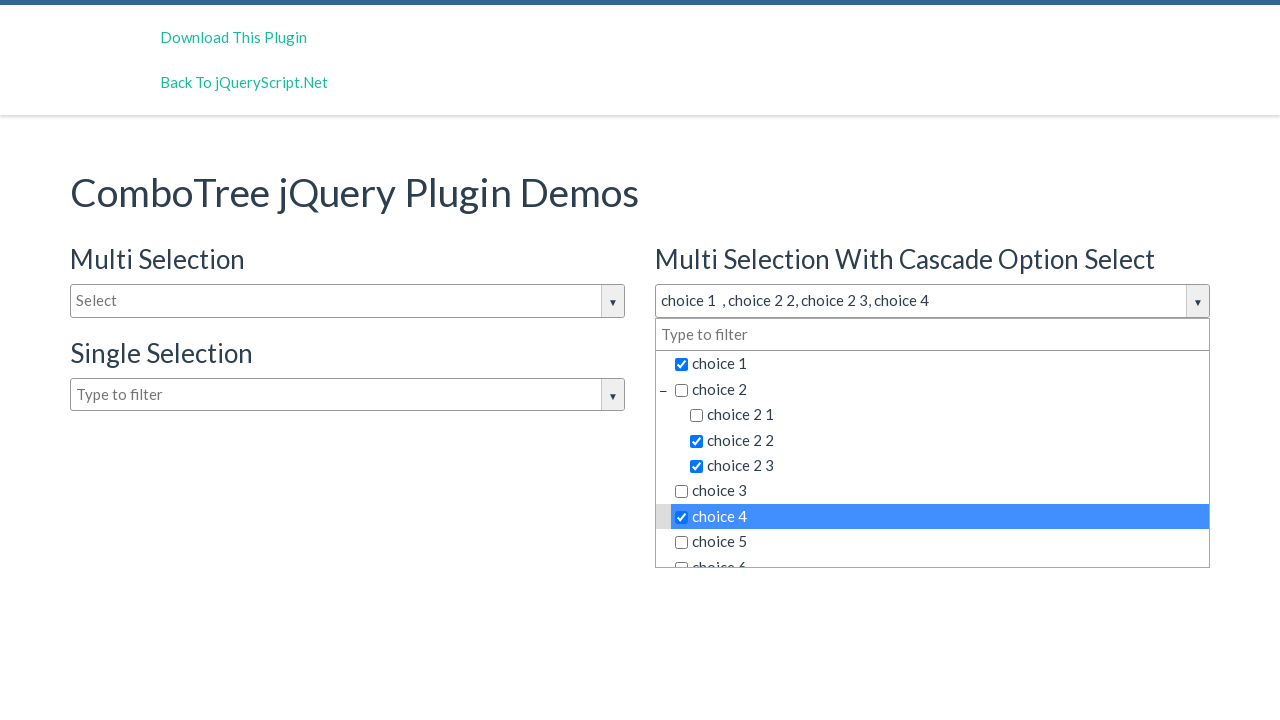

Waited after selecting choice 4
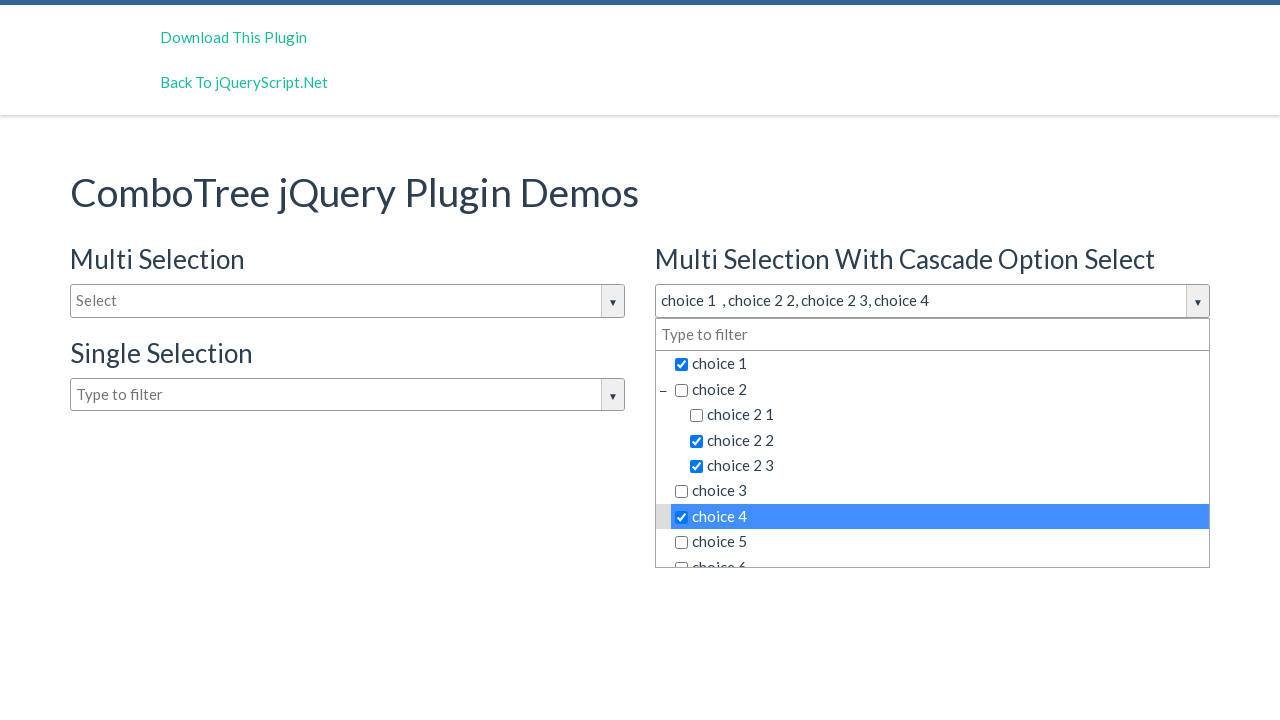

Selected 'choice 6 1' from the tree at (948, 443) on xpath=//input[@id='justAnInputBox1']/parent::div/following-sibling::div//span[co
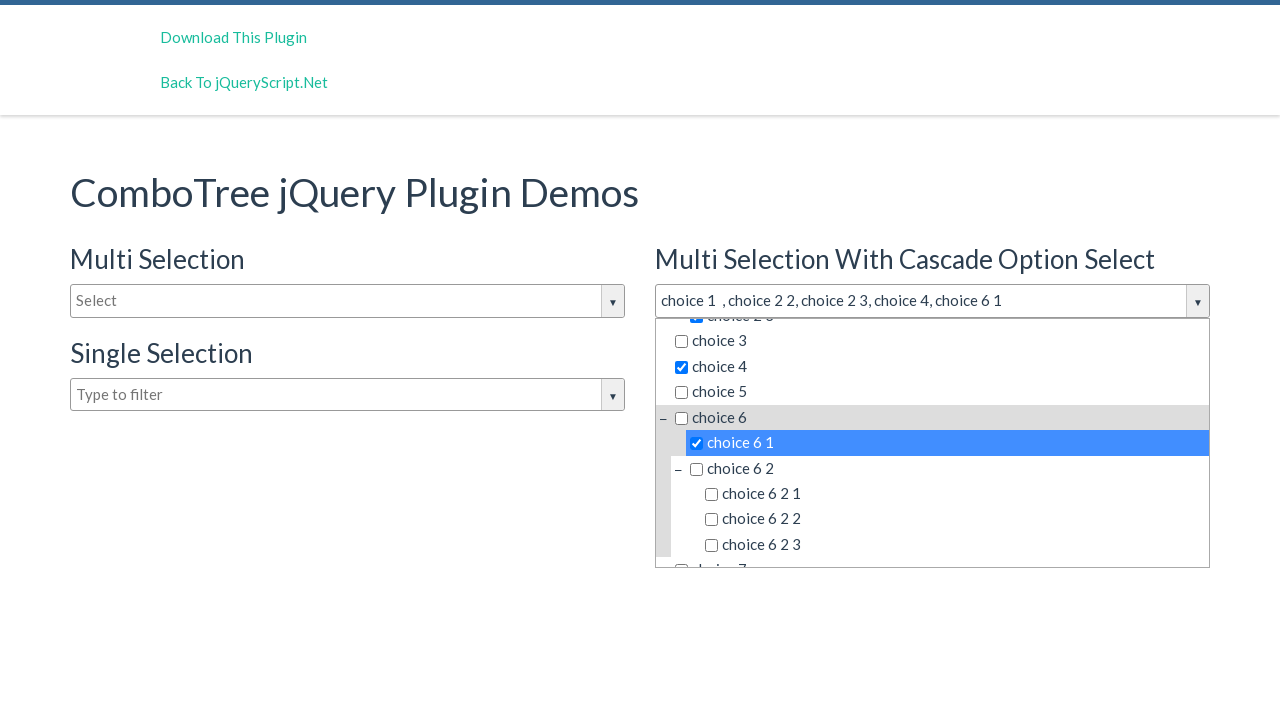

Waited after selecting choice 6 1
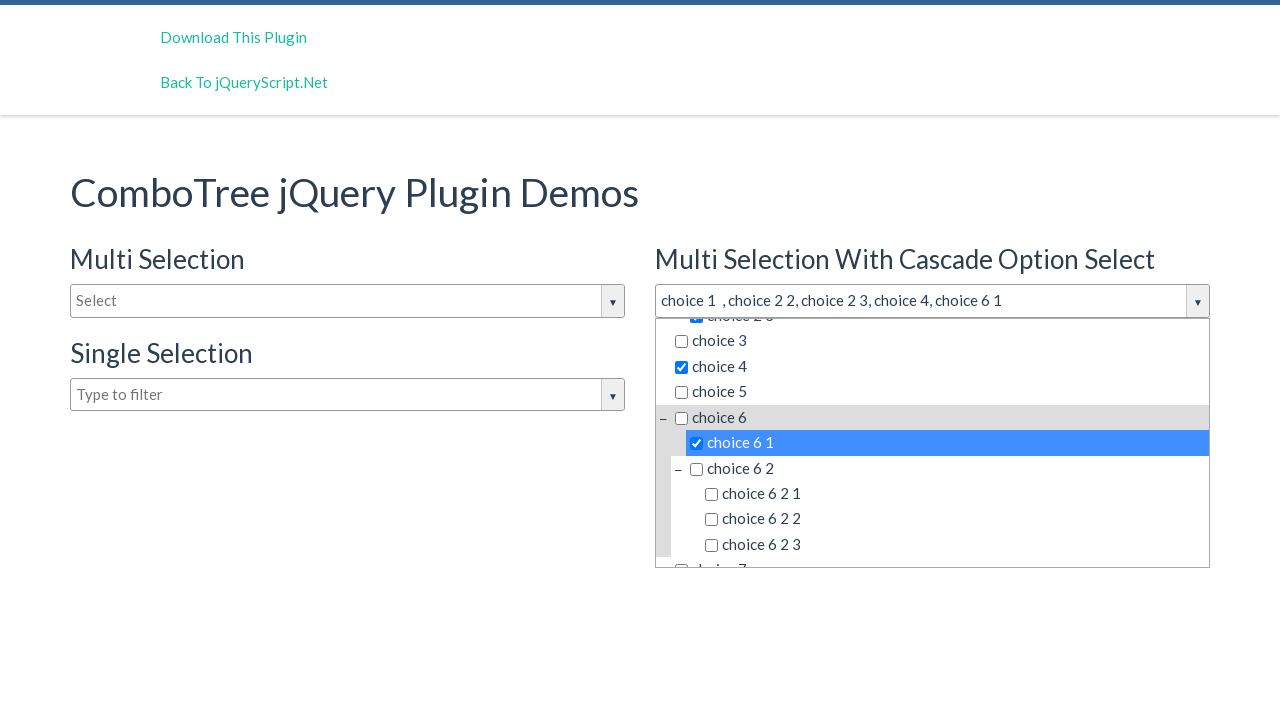

Selected 'choice 6 2' from the tree at (948, 468) on xpath=//input[@id='justAnInputBox1']/parent::div/following-sibling::div//span[co
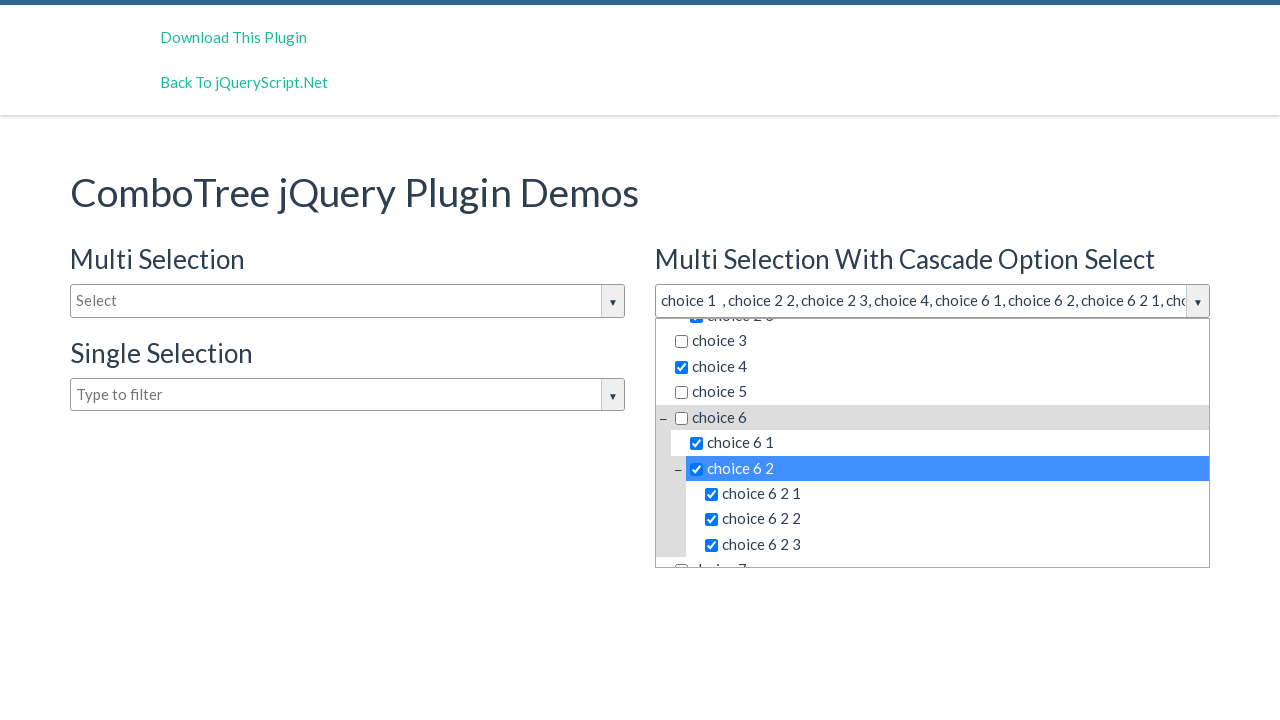

Waited after selecting choice 6 2
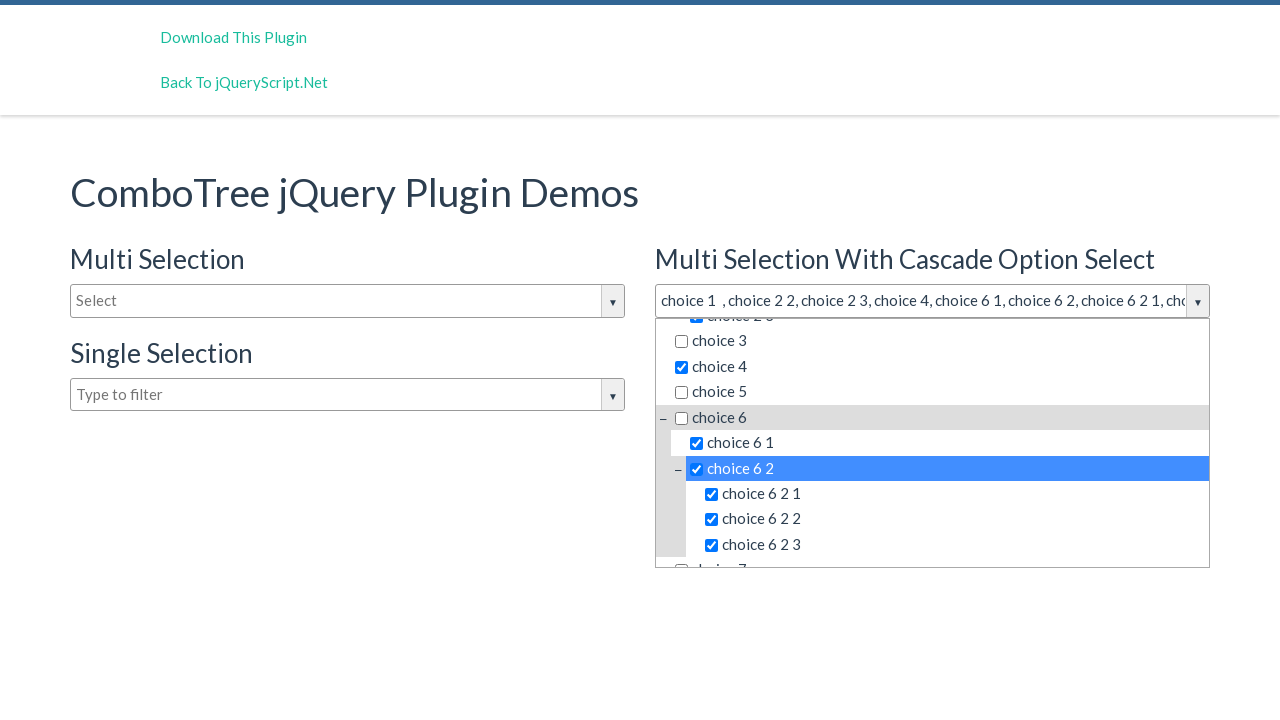

Retrieved input field value for verification
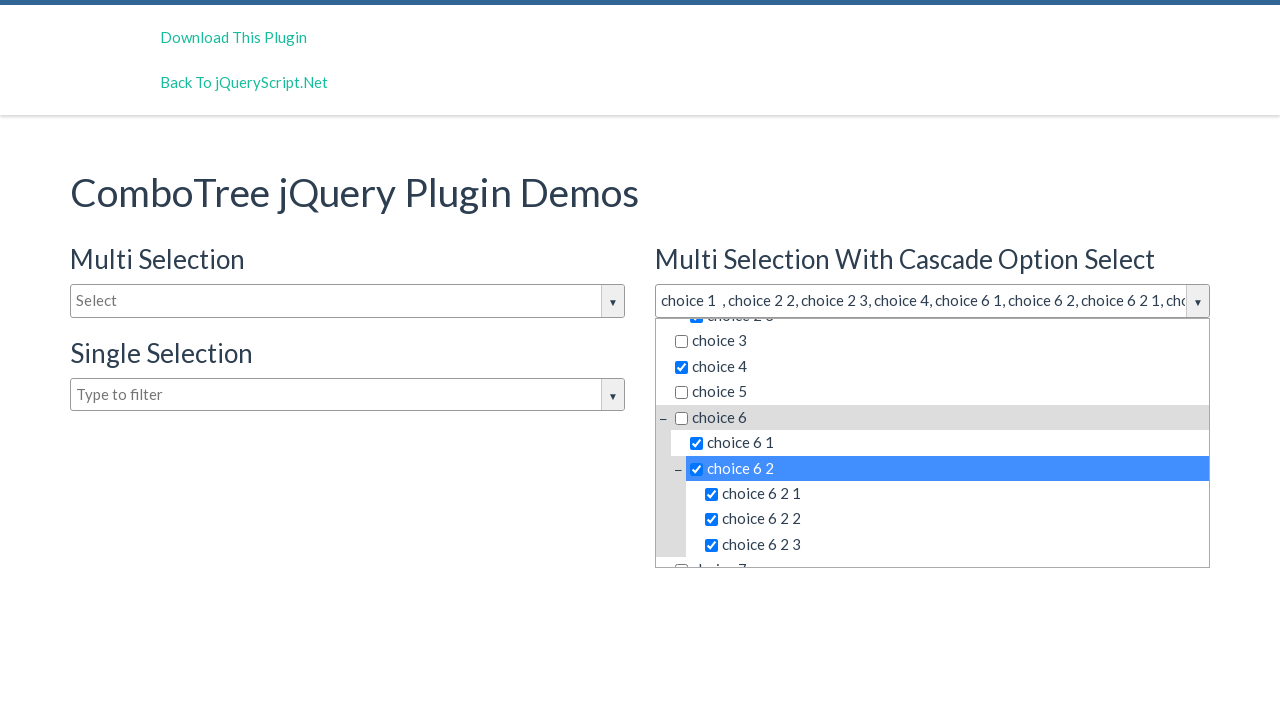

Verified that selected choices (choice 1, choice 2 2, choice 2 3) are present in input field
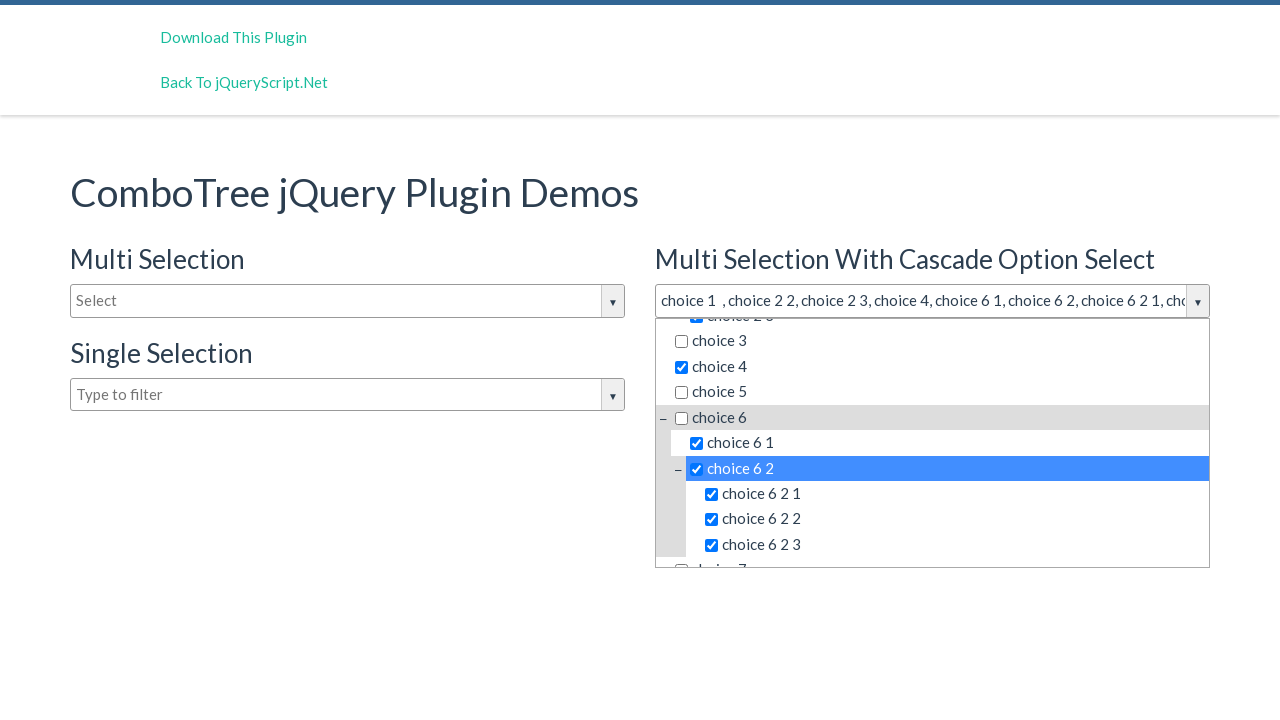

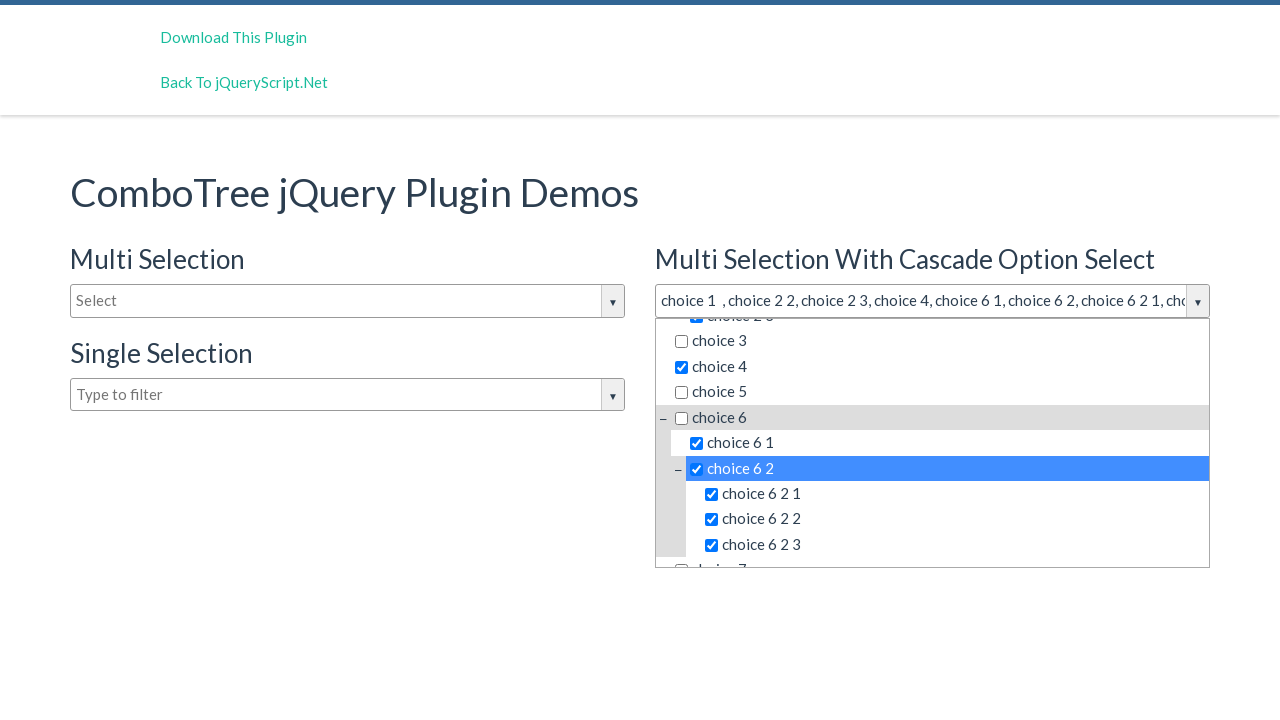